Tests drag and drop functionality by dragging an element to a target drop zone using dragAndDrop method

Starting URL: https://jqueryui.com/droppable/

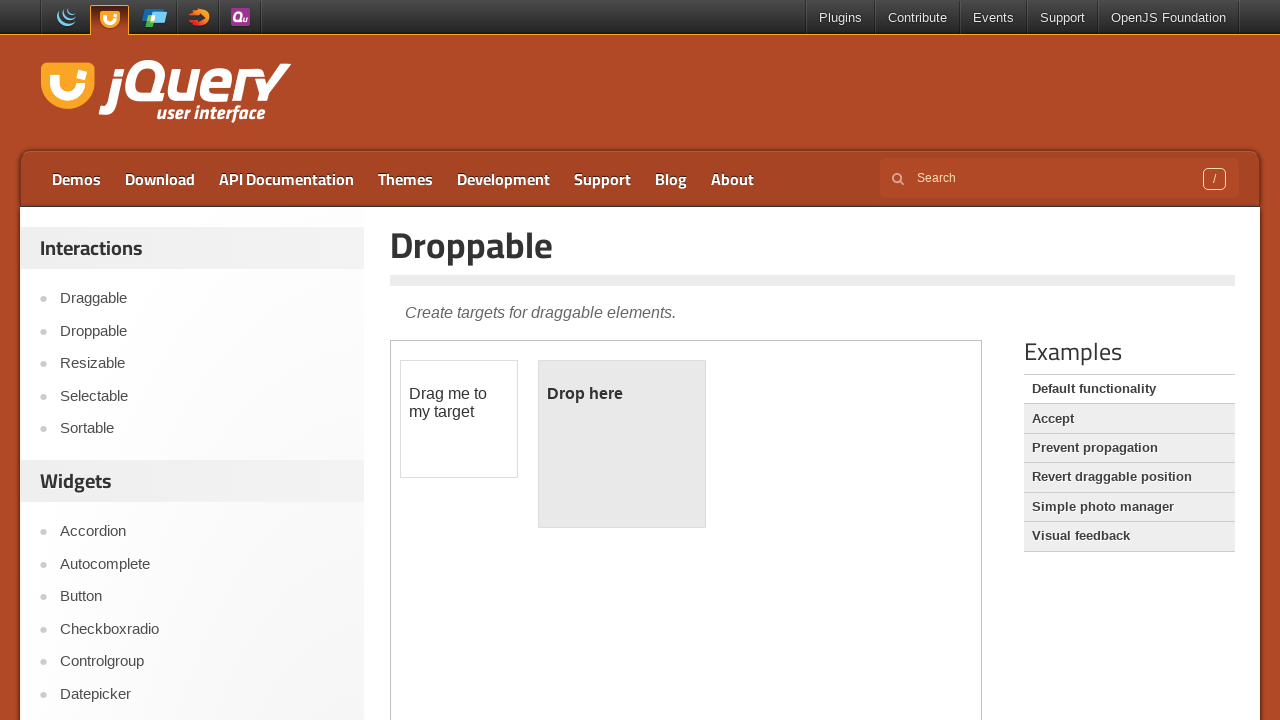

Located the iframe containing drag and drop elements
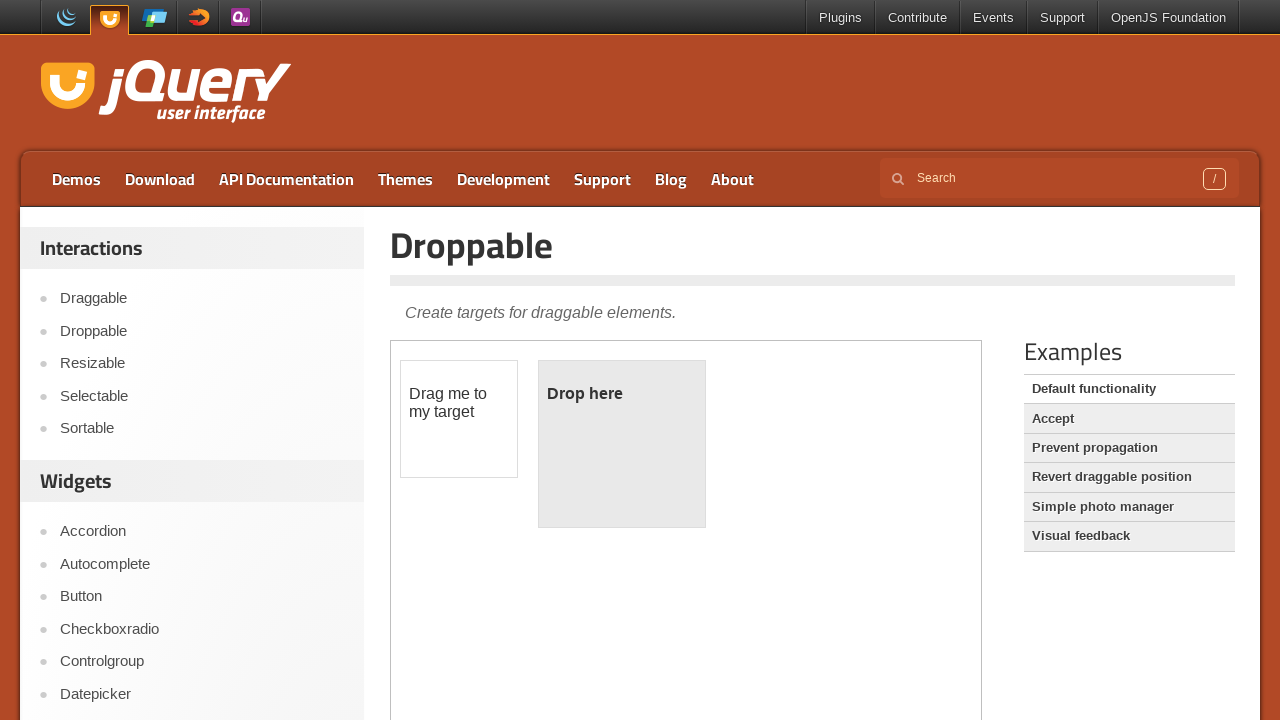

Located the draggable element with id 'draggable'
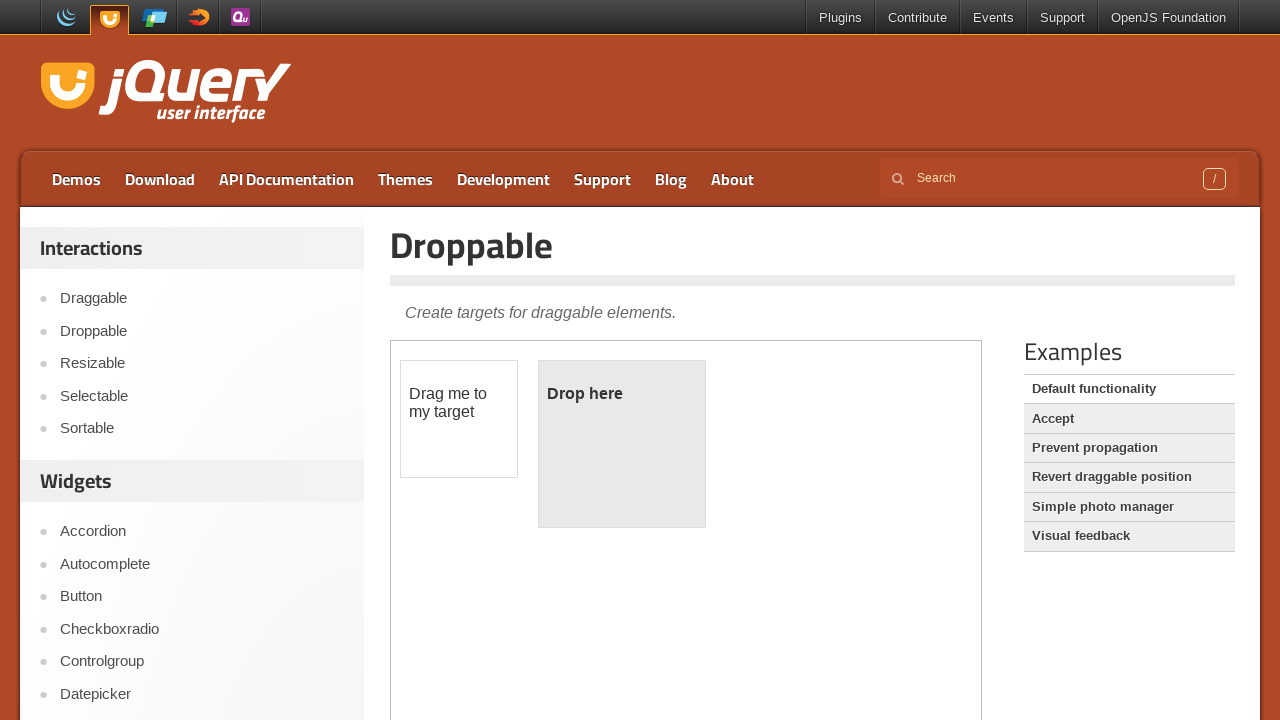

Located the drop target element with id 'droppable'
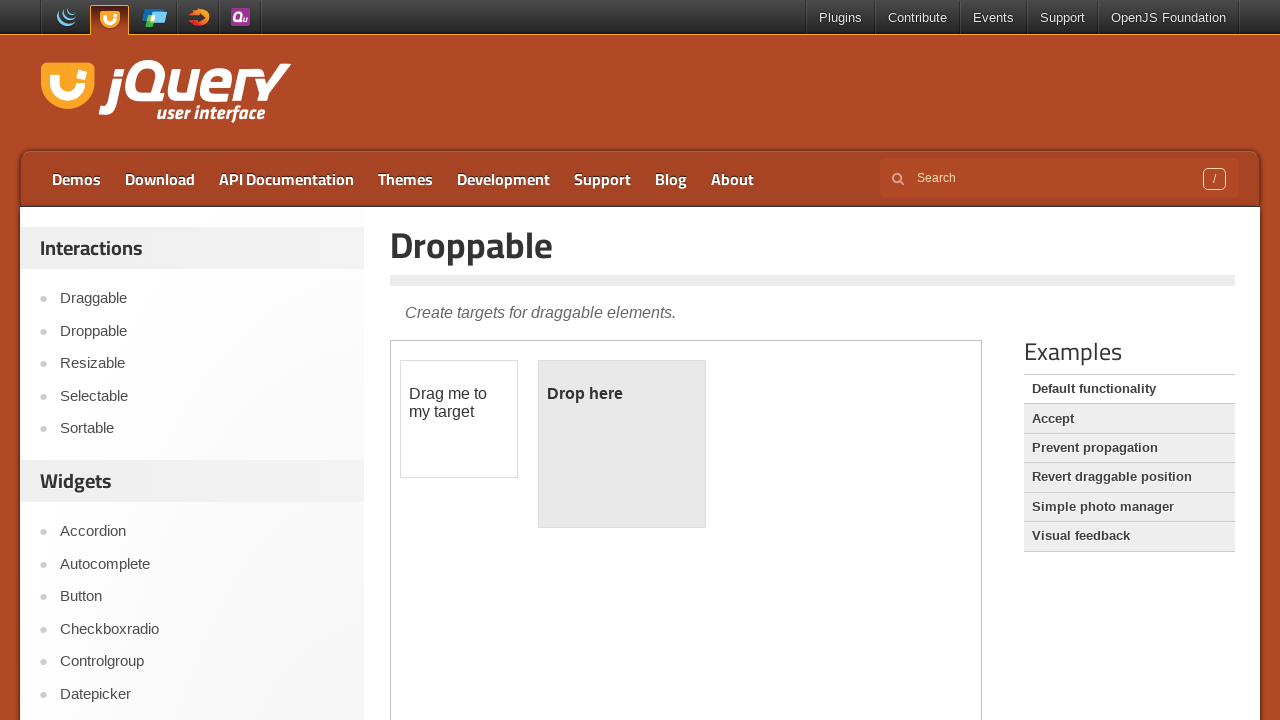

Dragged the draggable element to the droppable target zone at (622, 444)
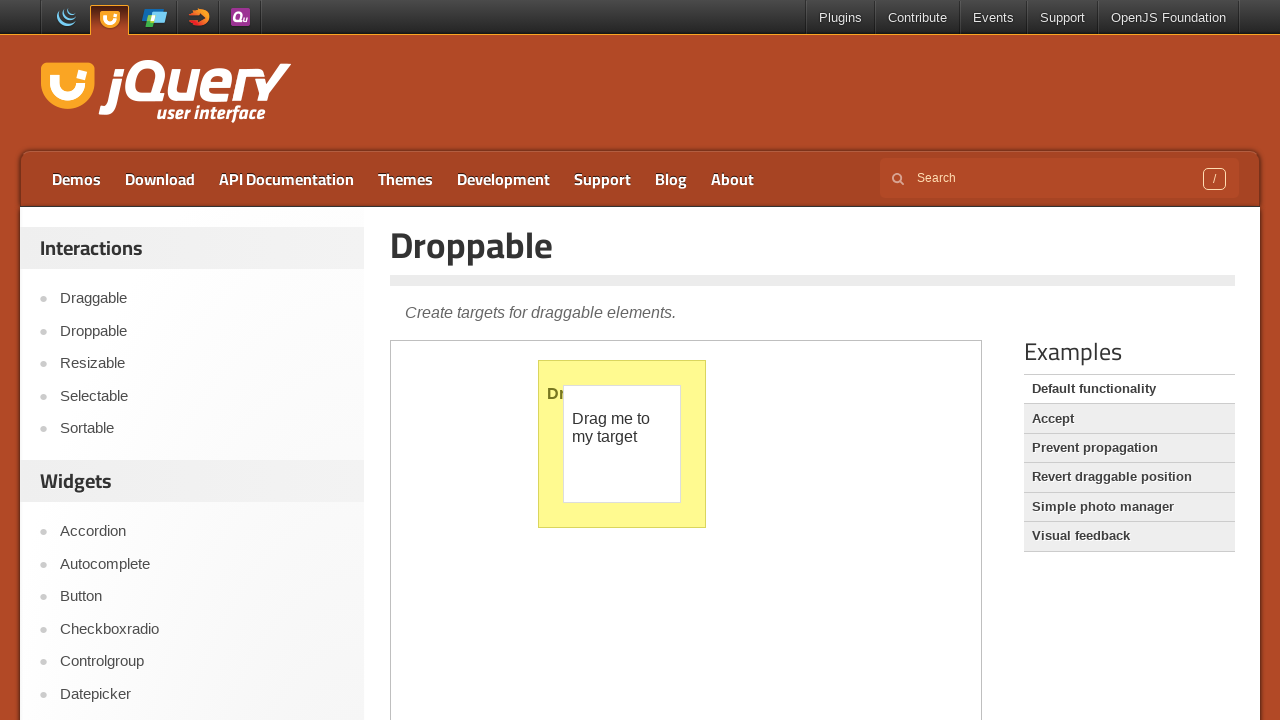

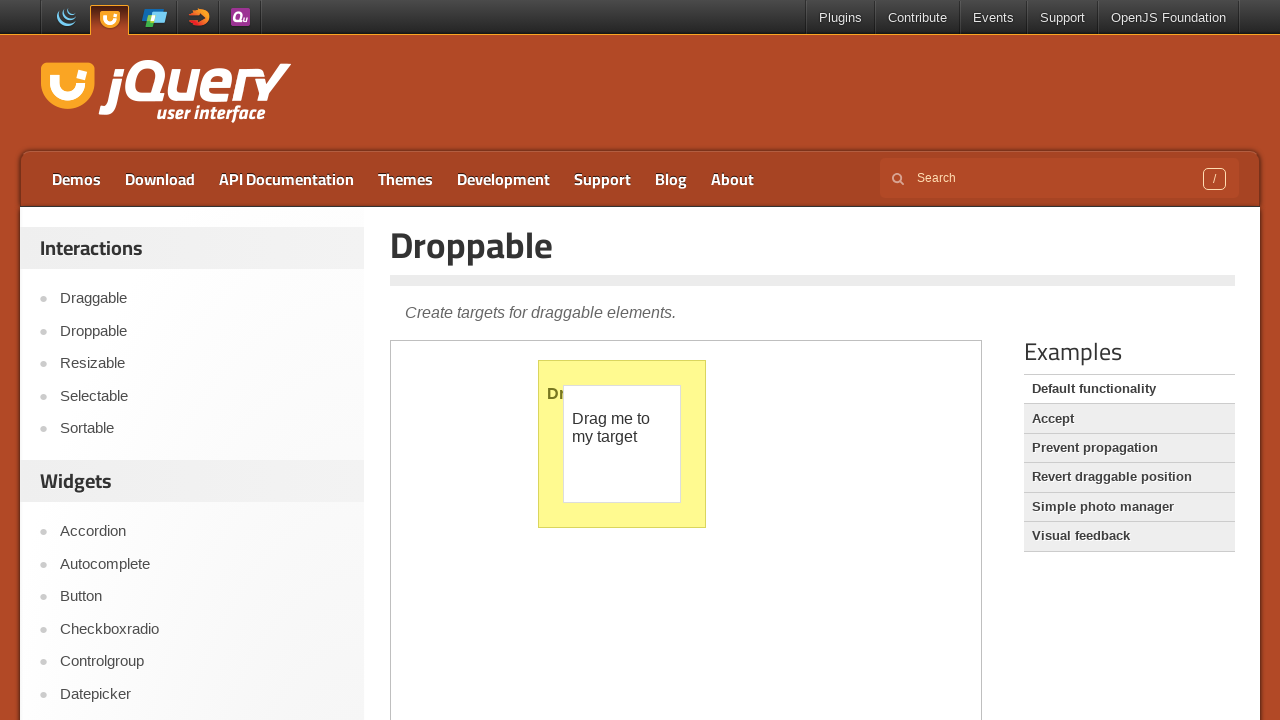